Navigates to wisequarter.com and verifies that the page title contains "Wise Quarter"

Starting URL: https://wisequarter.com

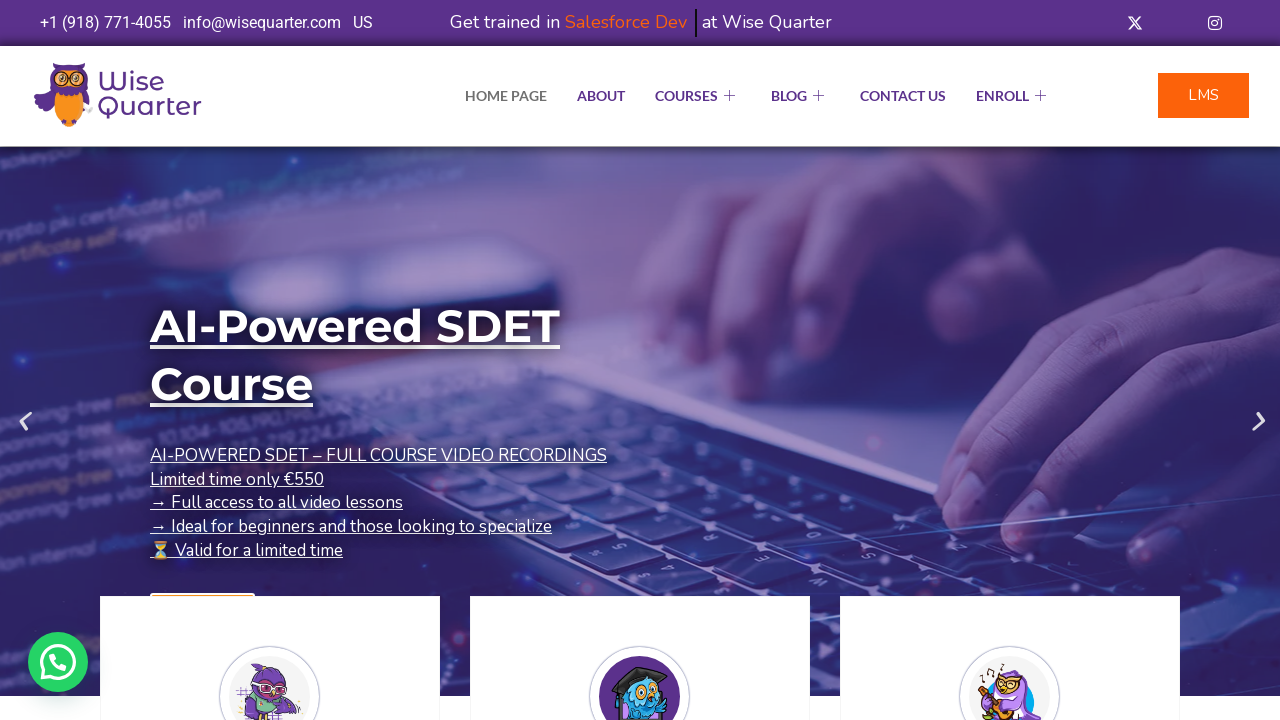

Navigated to https://wisequarter.com
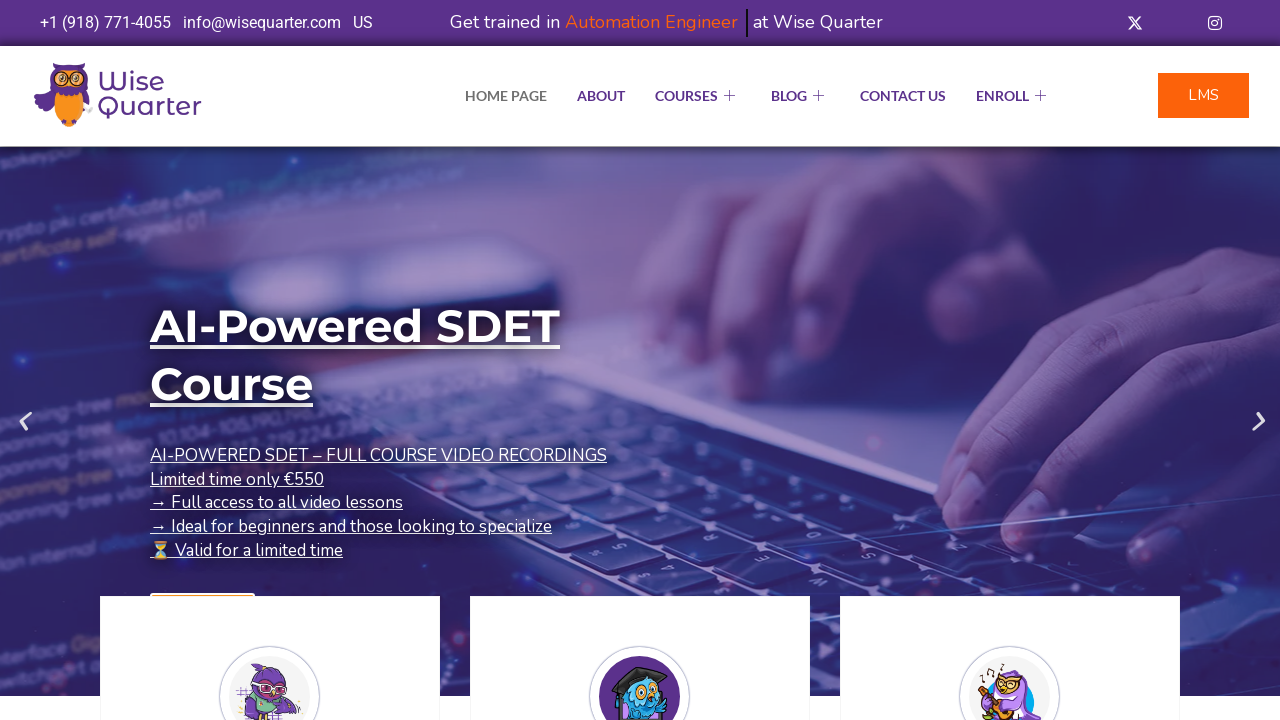

Verified page title contains 'Wise Quarter'
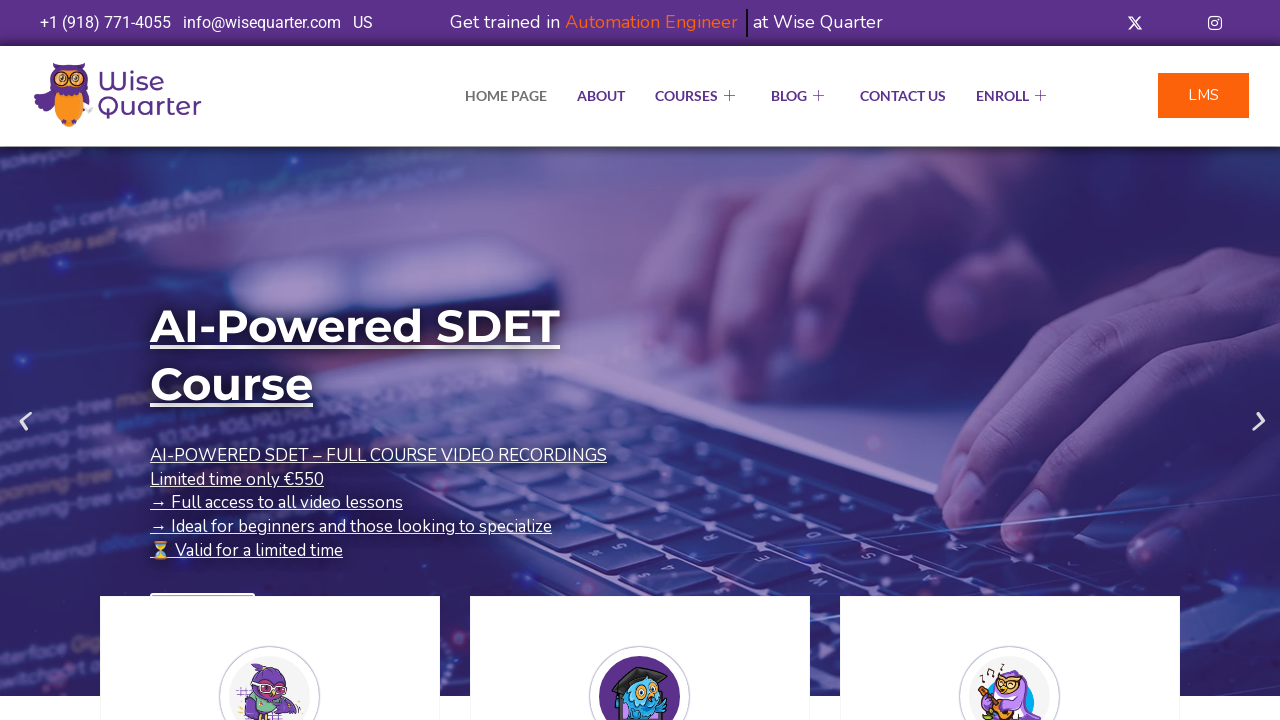

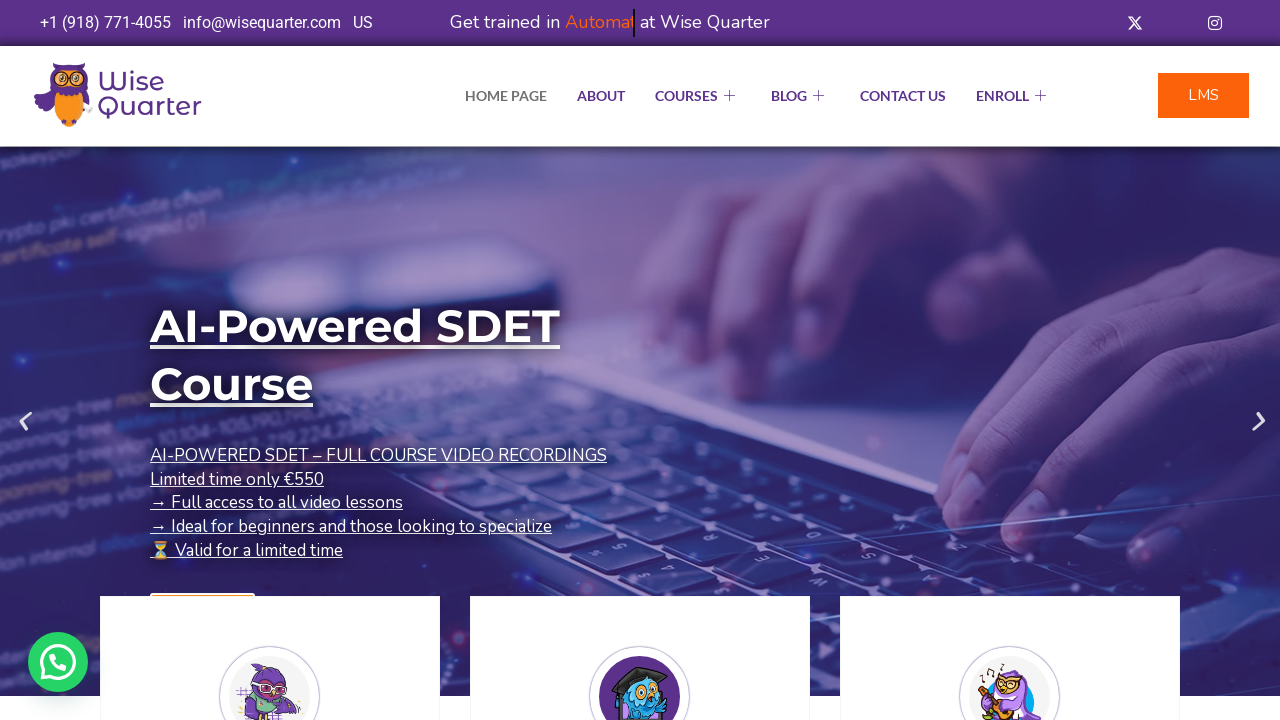